Tests input field functionality by entering a numeric value, clearing it, and entering a different value

Starting URL: http://the-internet.herokuapp.com/inputs

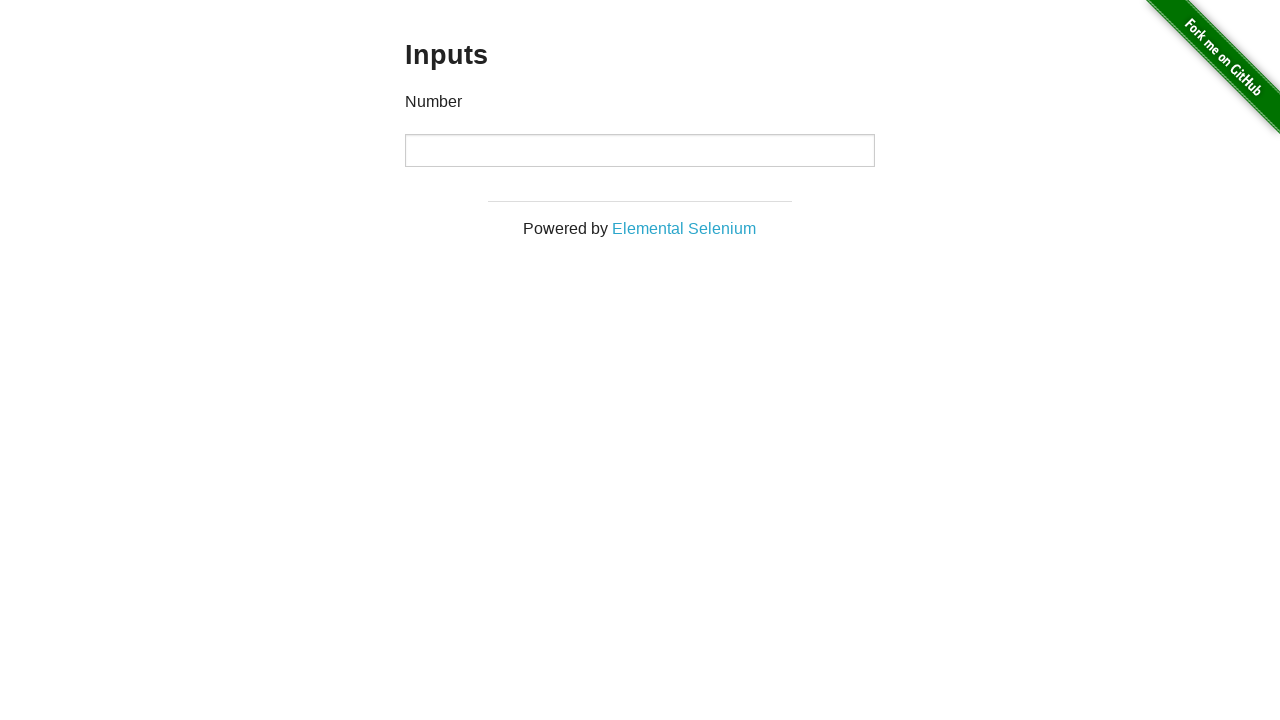

Entered numeric value '1000' into input field on input
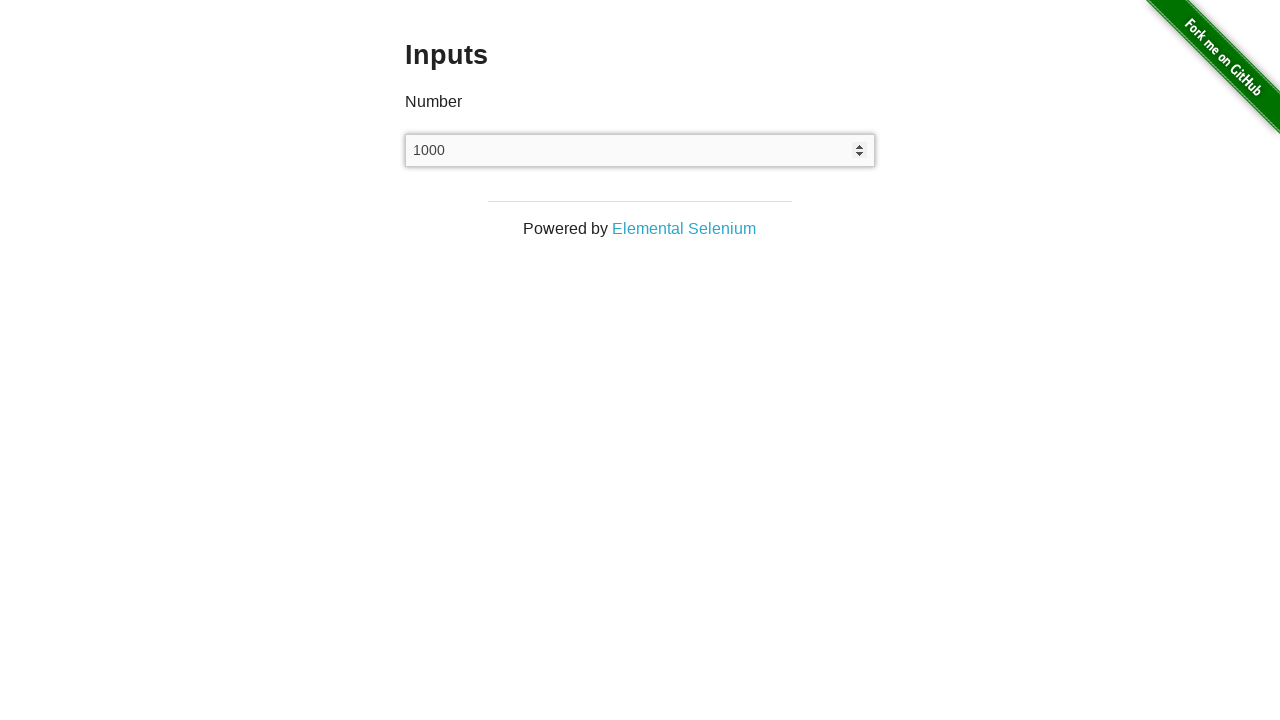

Cleared the input field on input
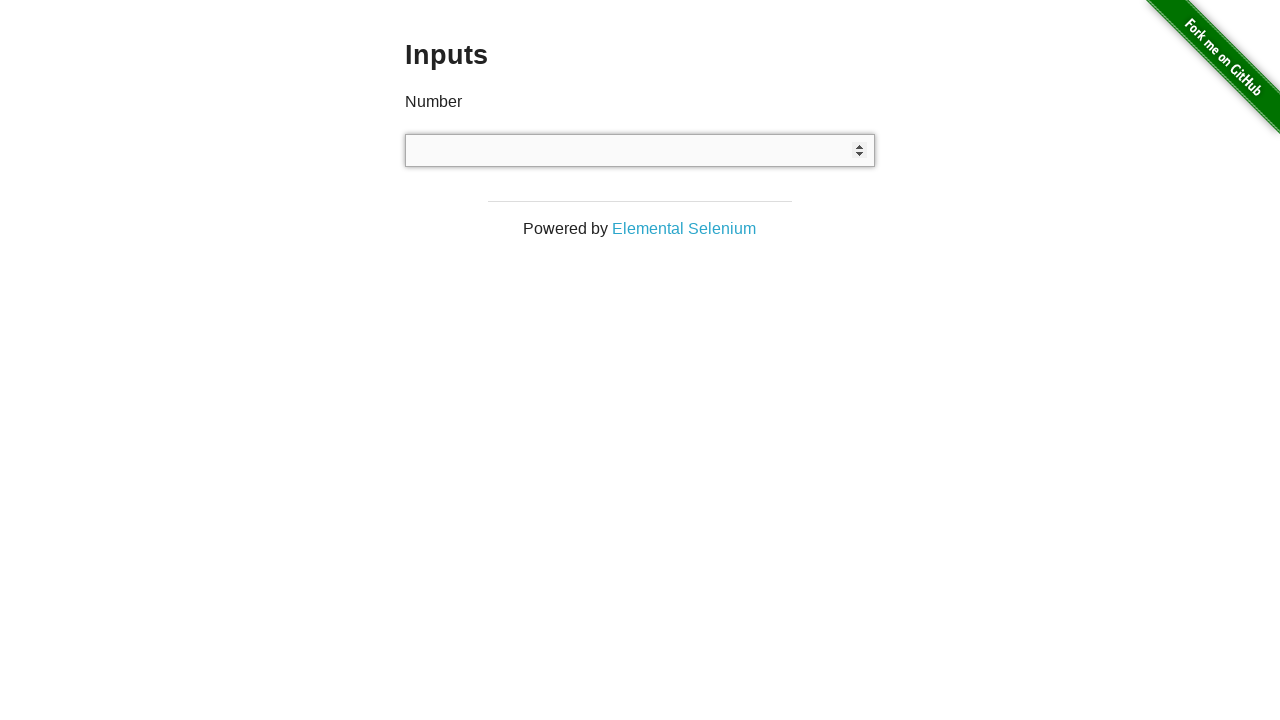

Entered numeric value '999' into input field on input
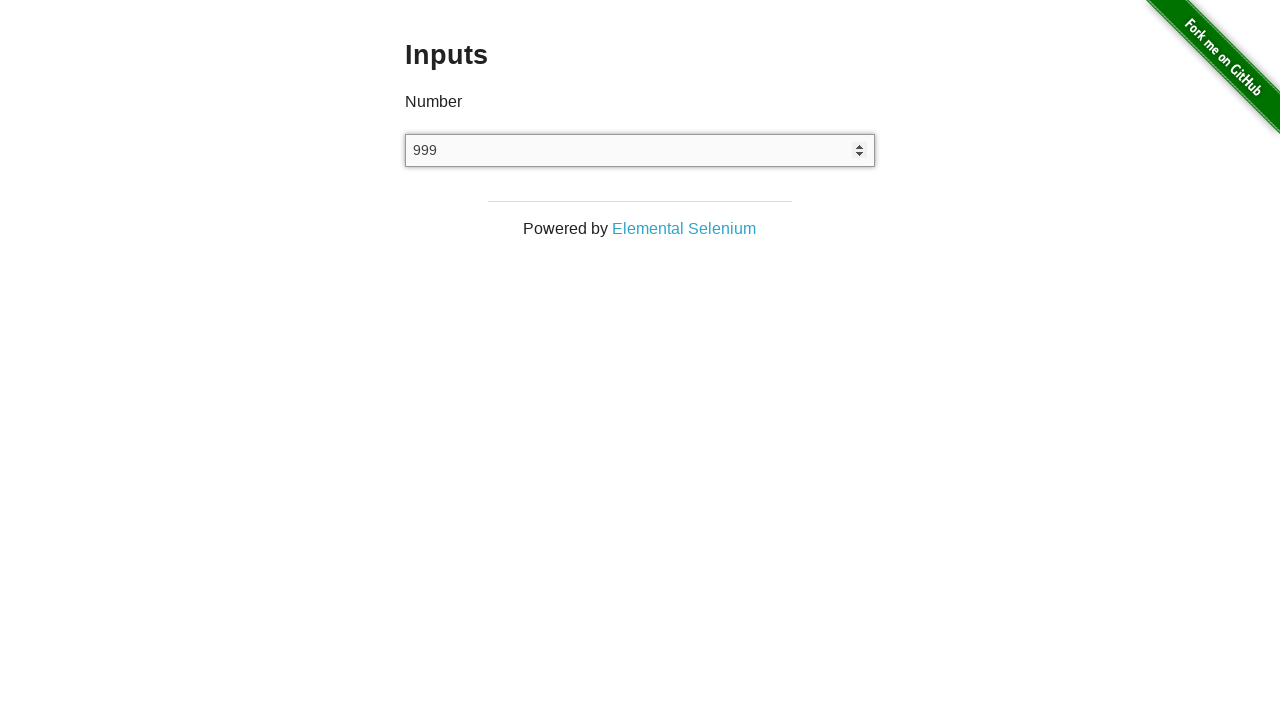

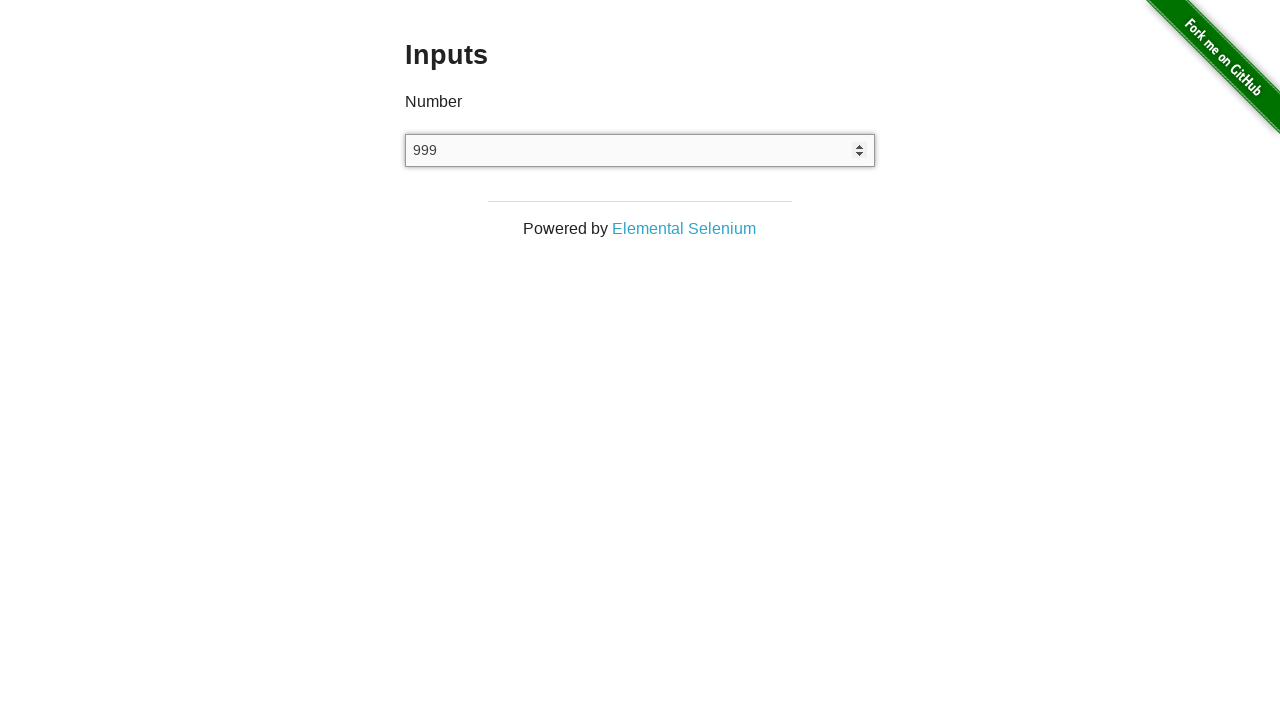